Tests prompt popup handling by clicking a button to trigger a prompt alert, entering text into the prompt, accepting it, and verifying the output

Starting URL: https://www.hyrtutorials.com/p/alertsdemo.html

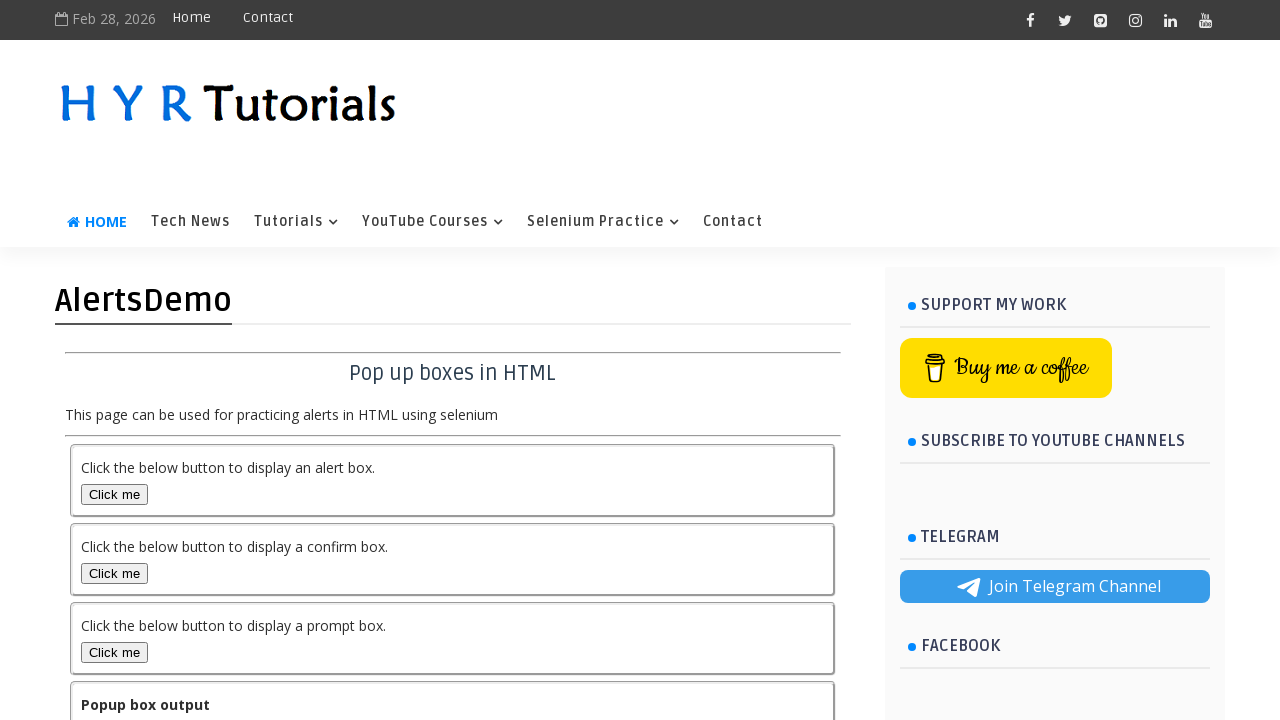

Clicked prompt box button to trigger the prompt alert at (114, 652) on button#promptBox
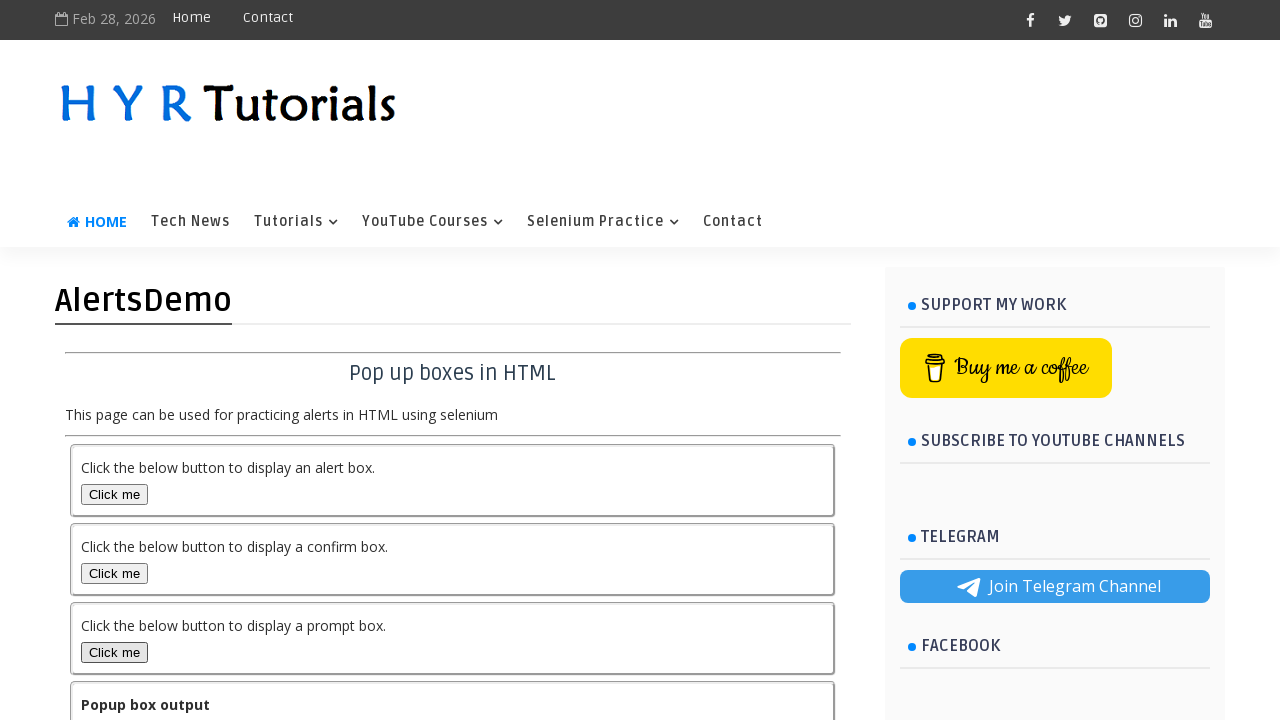

Set up dialog handler to accept prompt with text 'abc'
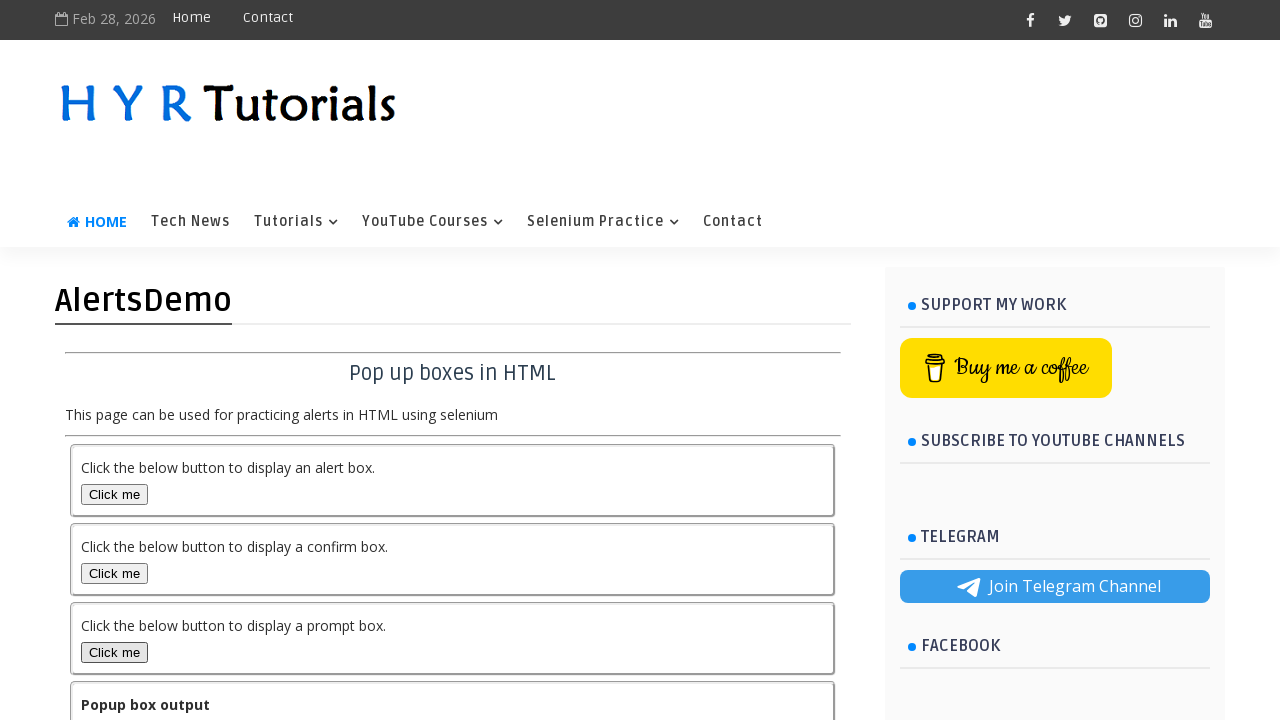

Clicked prompt box button again to trigger the dialog at (114, 652) on button#promptBox
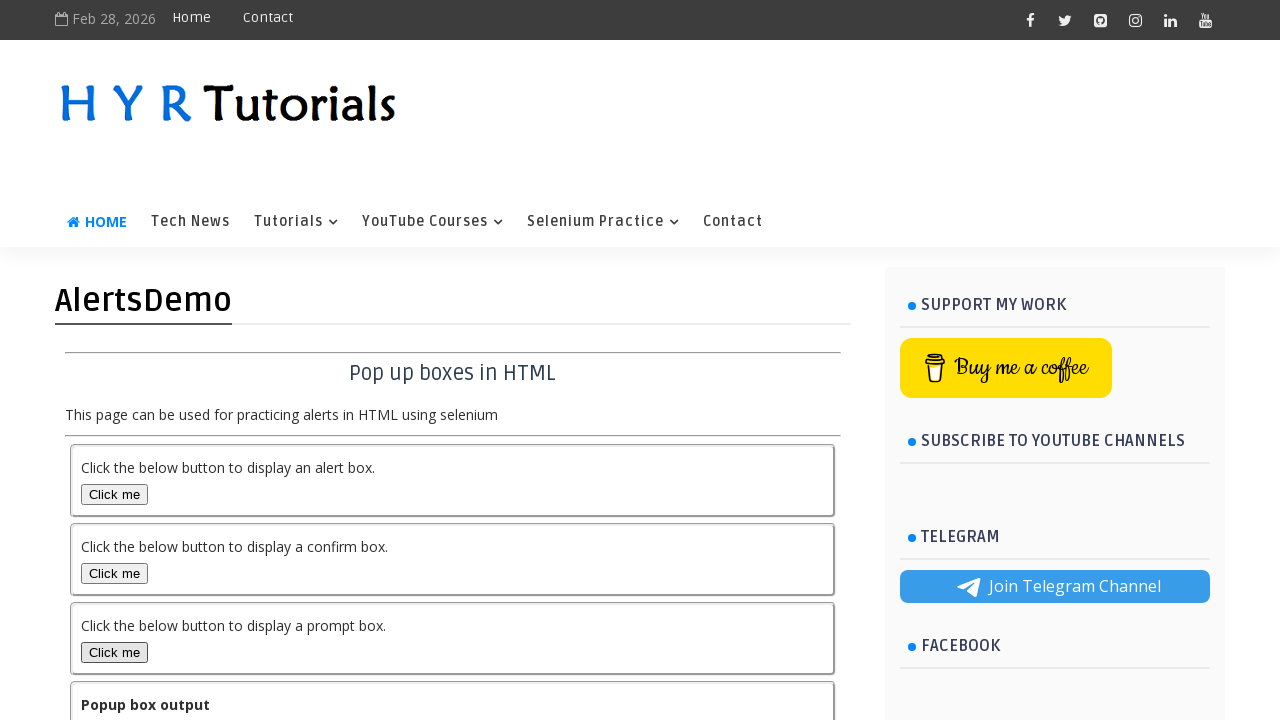

Waited for and verified output element is visible
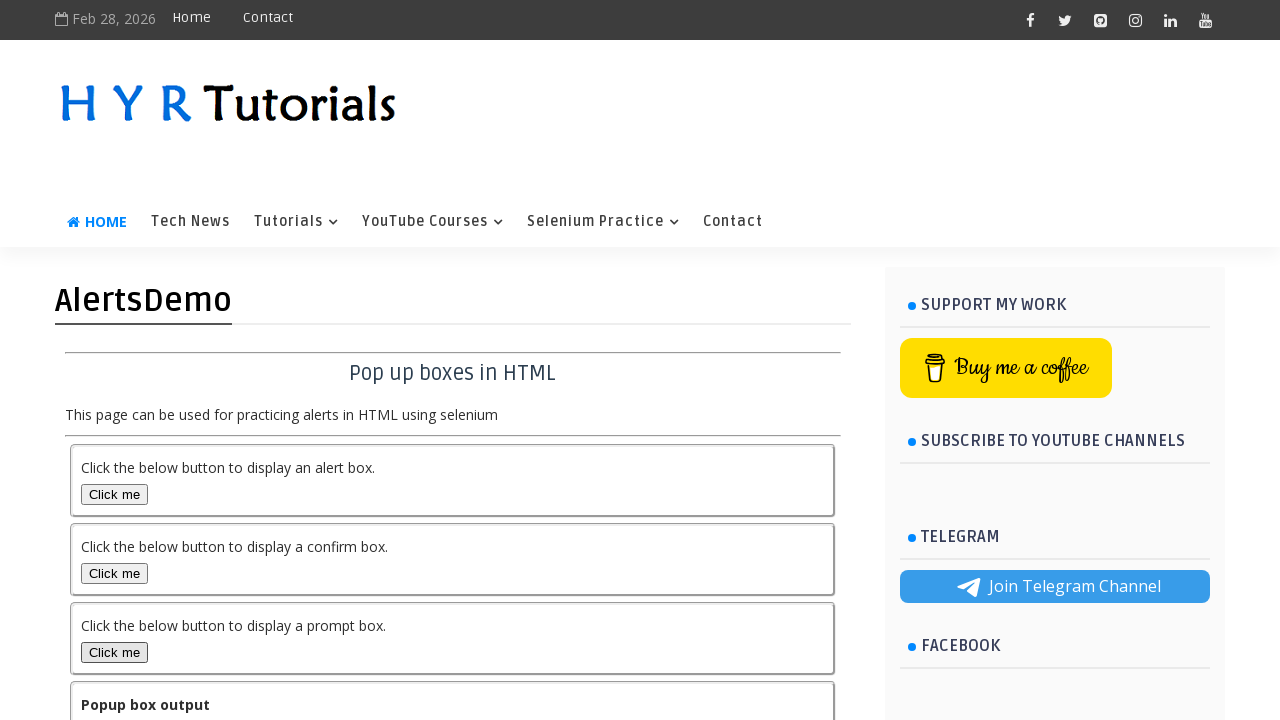

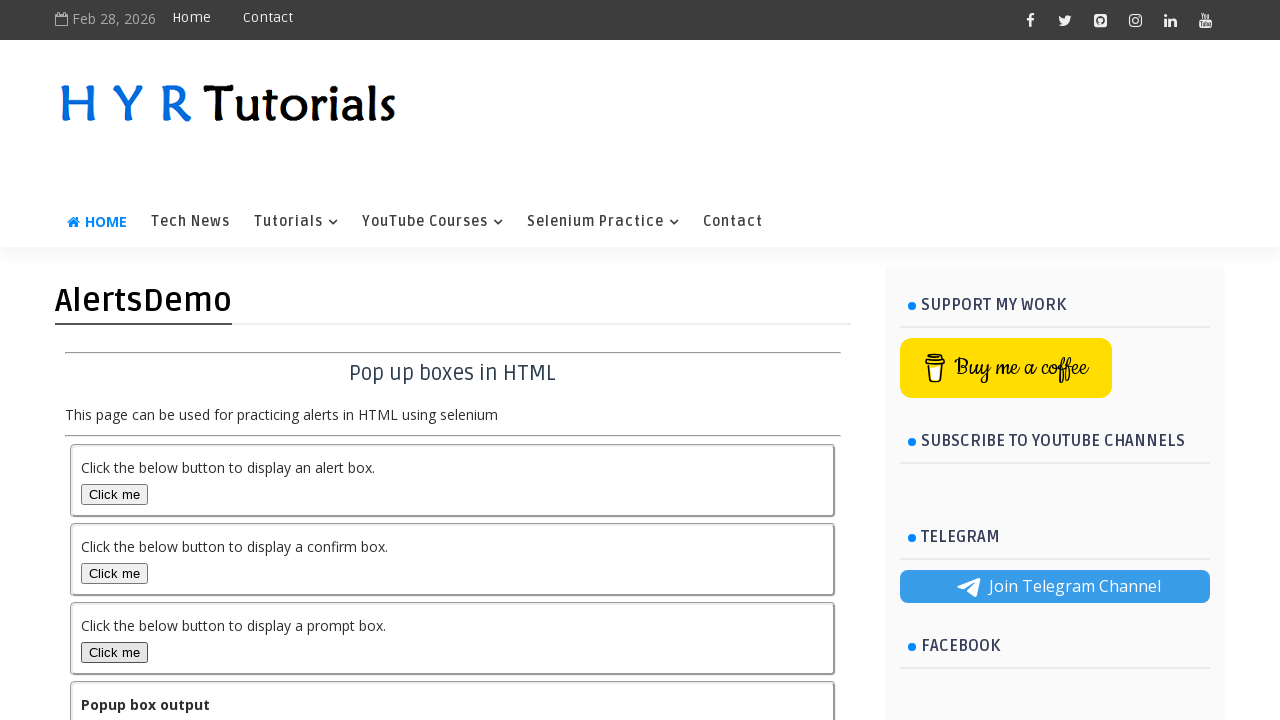